Tests static dropdown selection by selecting USD currency option from a dropdown menu

Starting URL: https://rahulshettyacademy.com/dropdownsPractise/

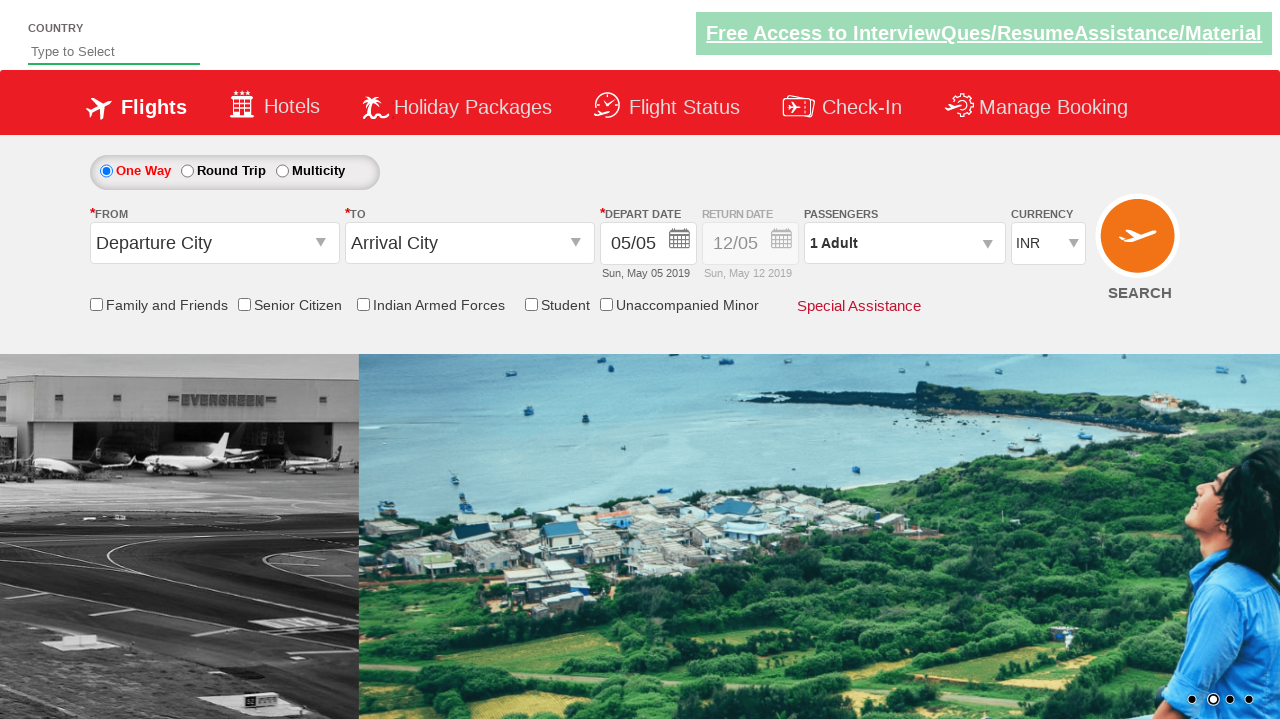

Navigated to dropdowns practice page
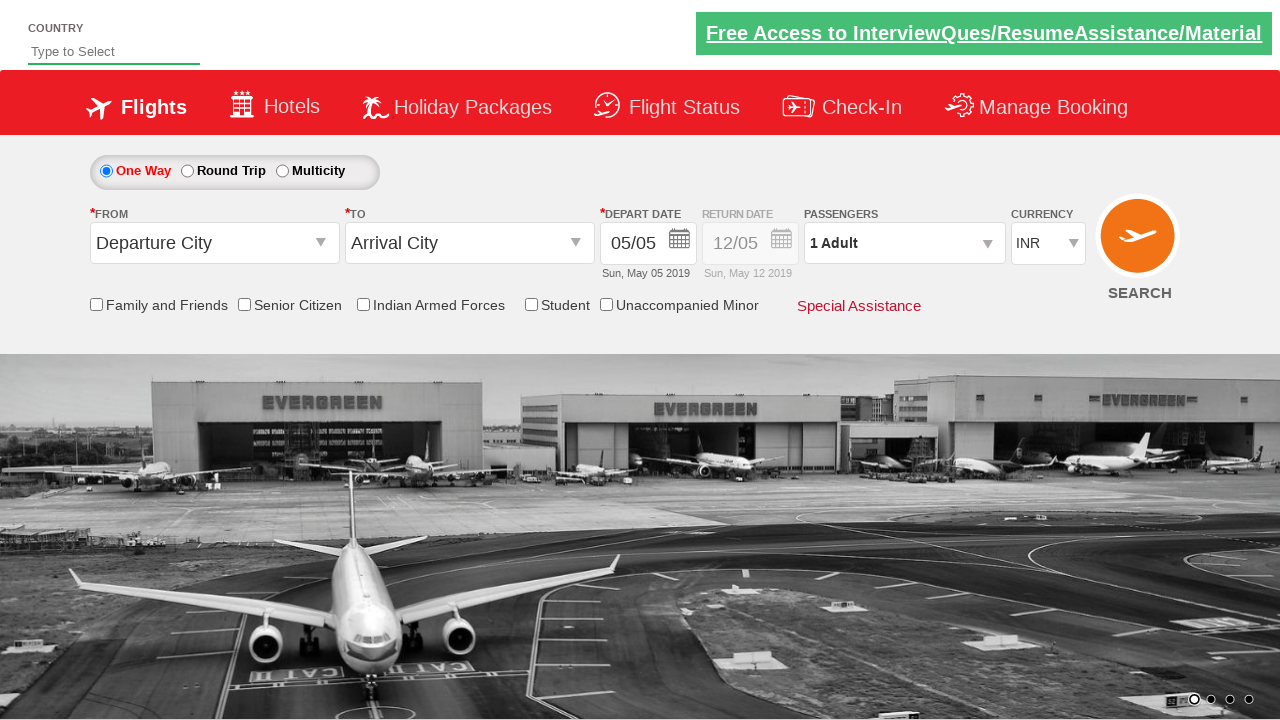

Located currency dropdown element
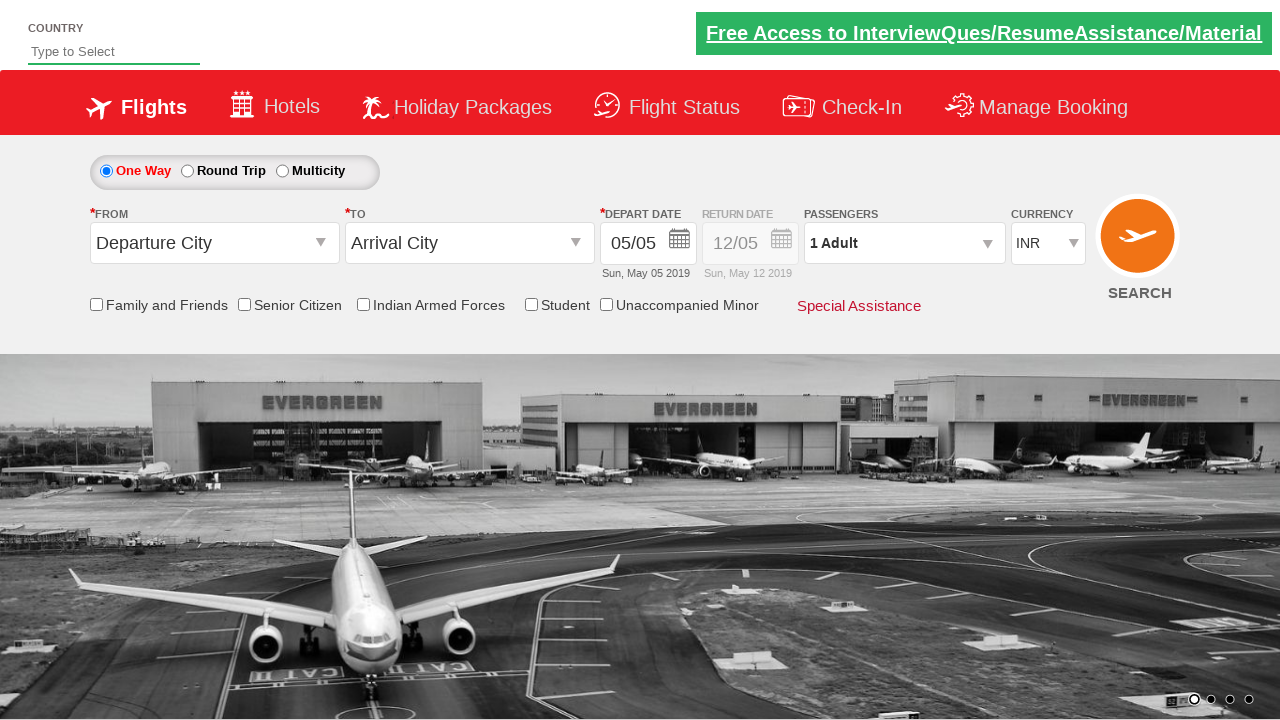

Selected USD currency option from dropdown on #ctl00_mainContent_DropDownListCurrency
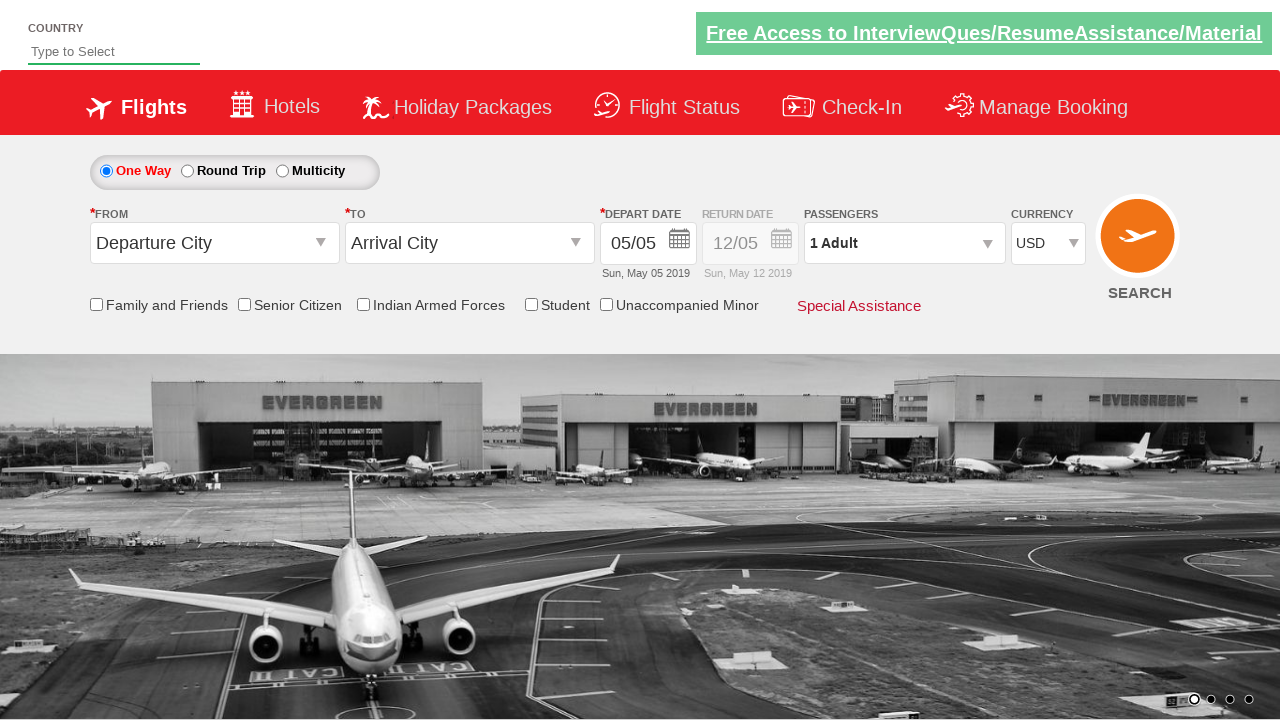

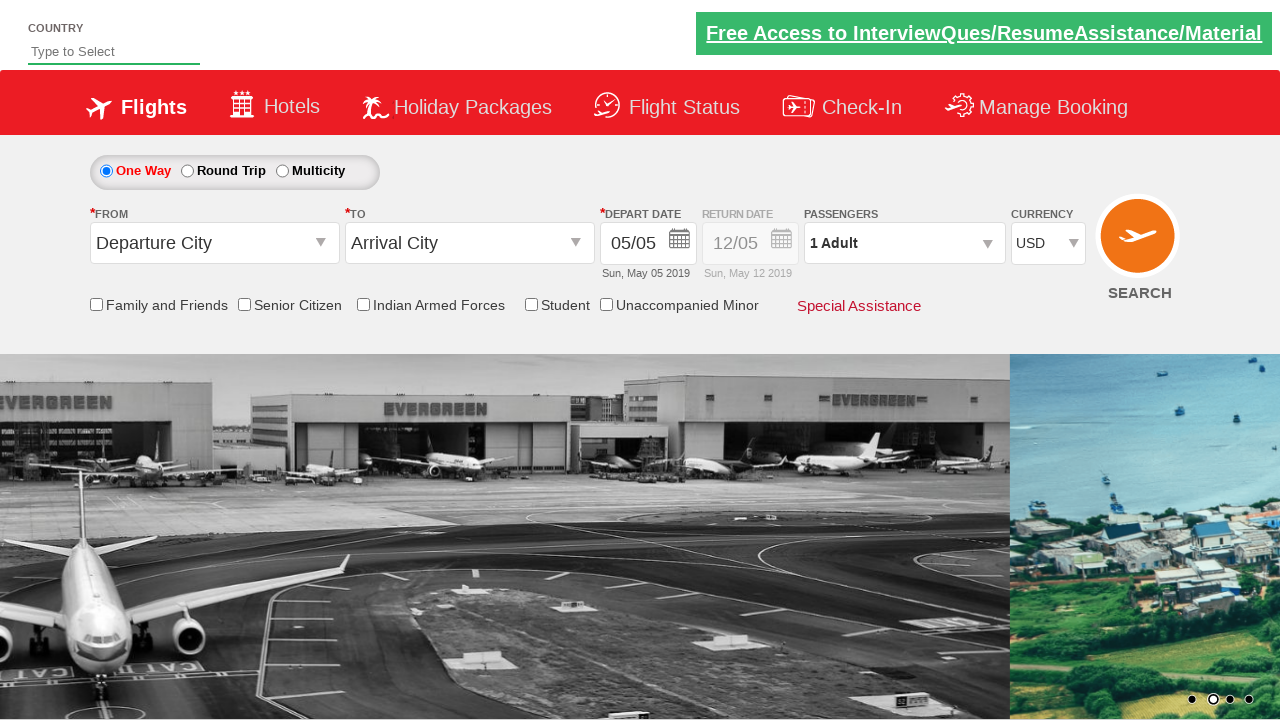